Tests toggling visibility of an element by clicking a hide/show button and checking element display status

Starting URL: https://www.w3schools.com/howto/howto_js_toggle_hide_show.asp

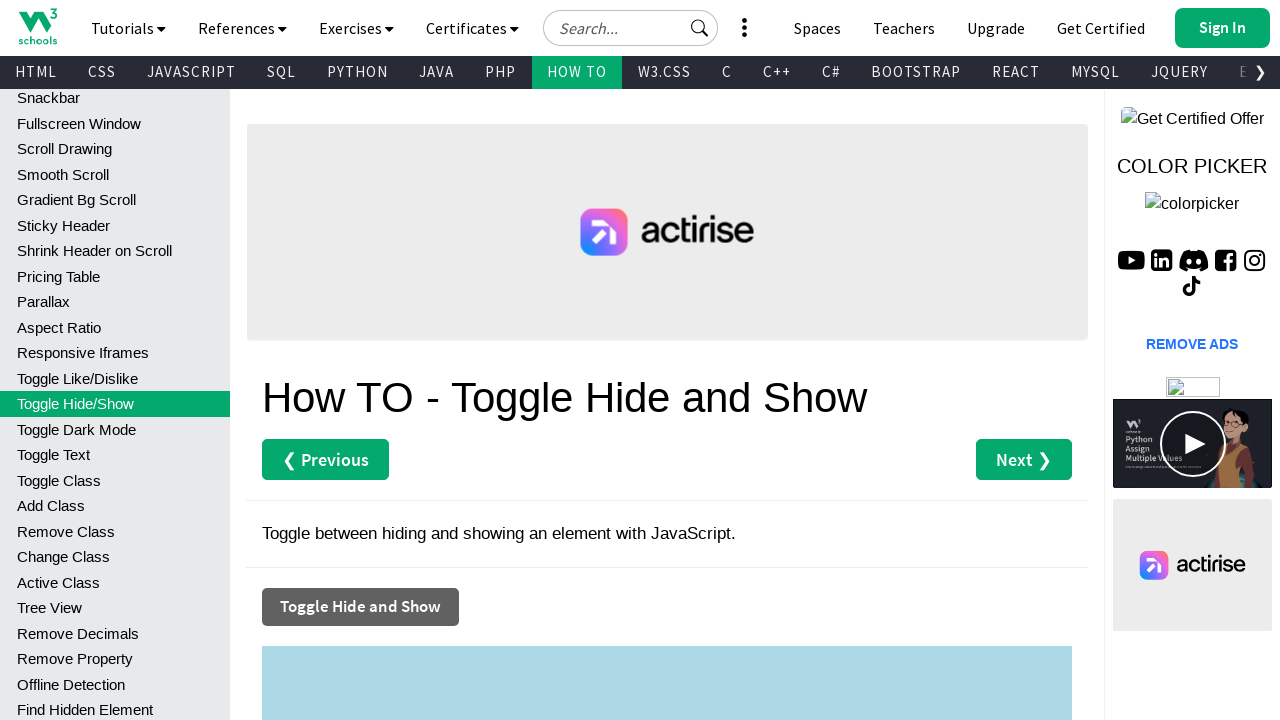

Checked initial visibility status of the target element
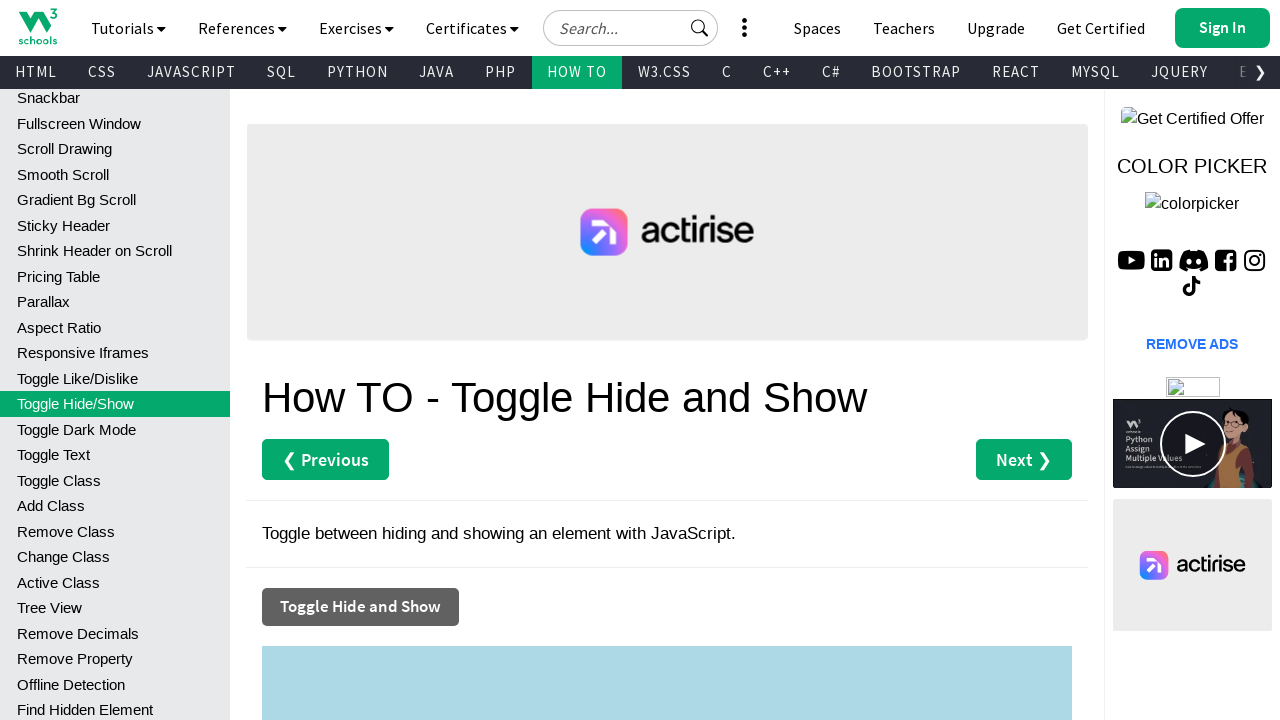

Clicked the Toggle Hide and Show button at (360, 607) on xpath=//button[normalize-space()='Toggle Hide and Show']
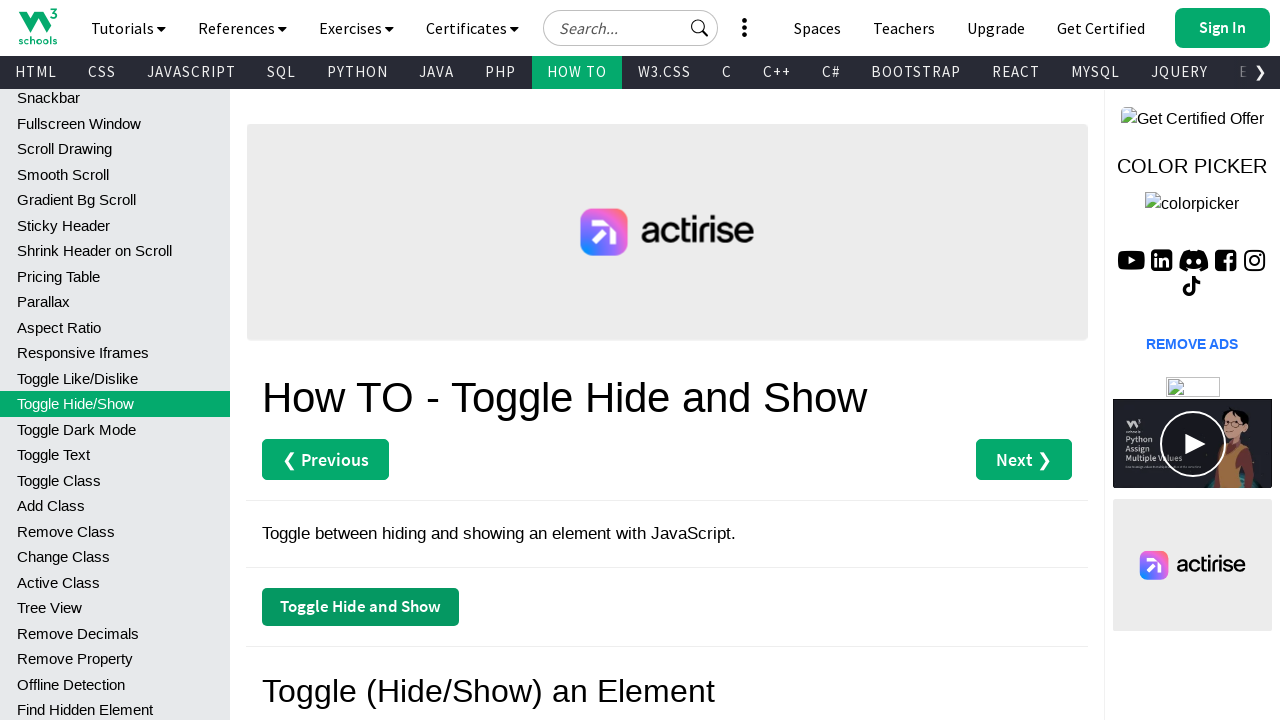

Checked final visibility status of the target element after toggle
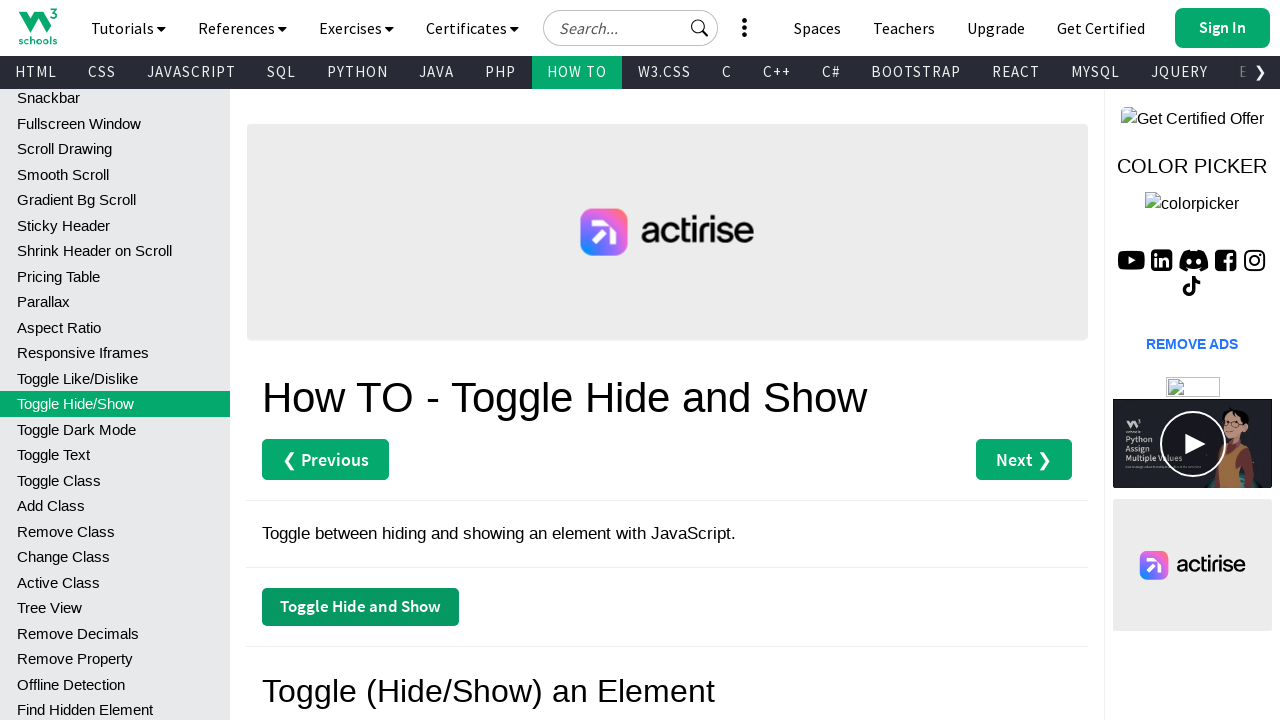

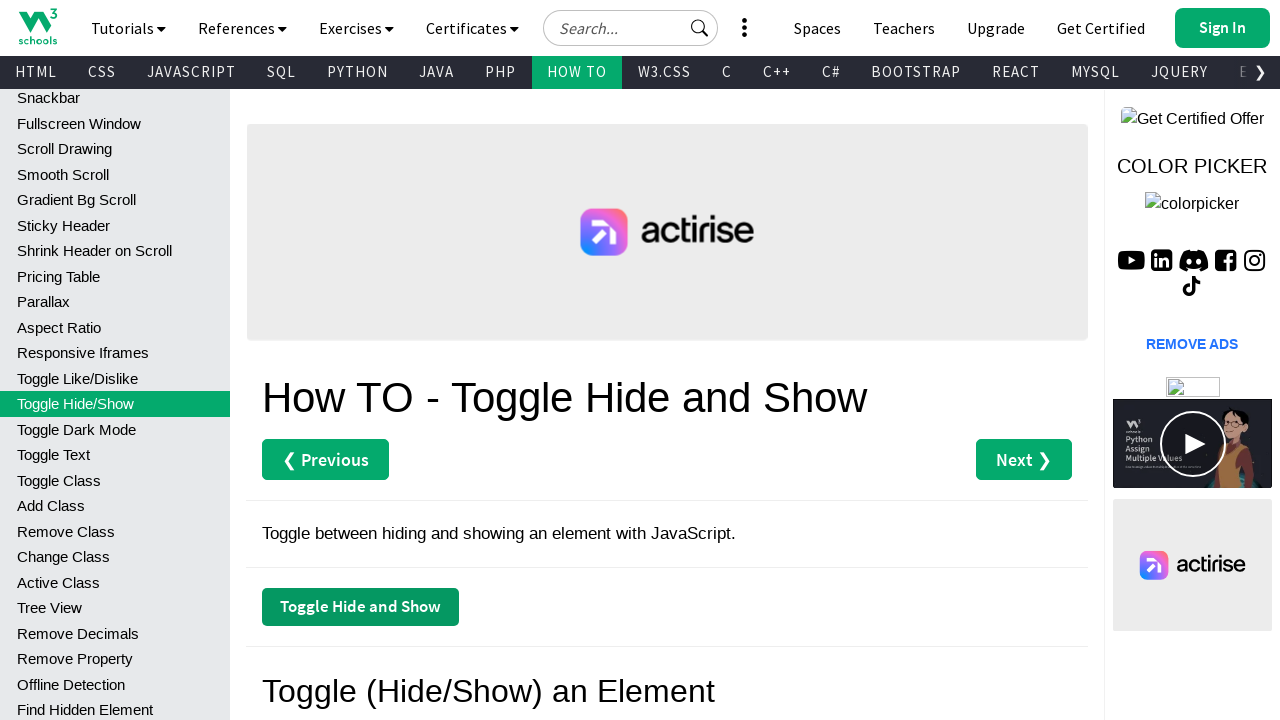